Fills out a registration form on Roblox with randomly generated username and password, selects date of birth and gender

Starting URL: https://roblox.com

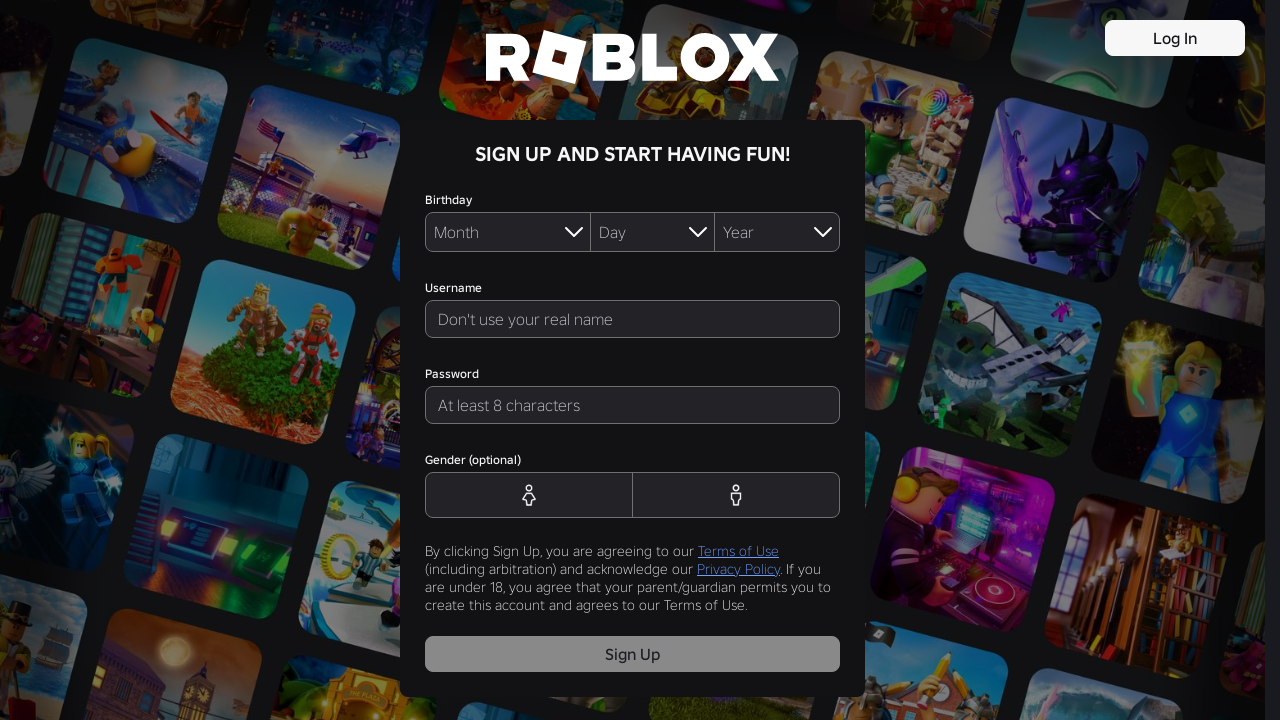

Generated random username and password
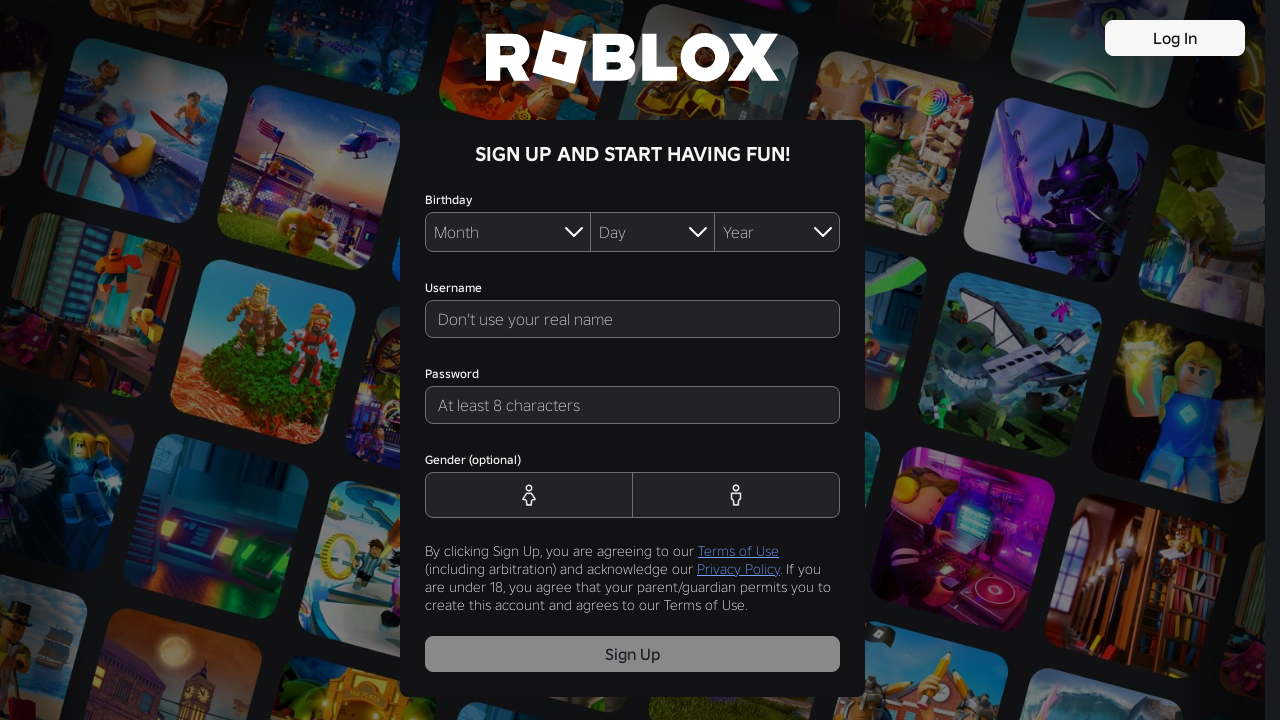

Selected January as birth month on #MonthDropdown
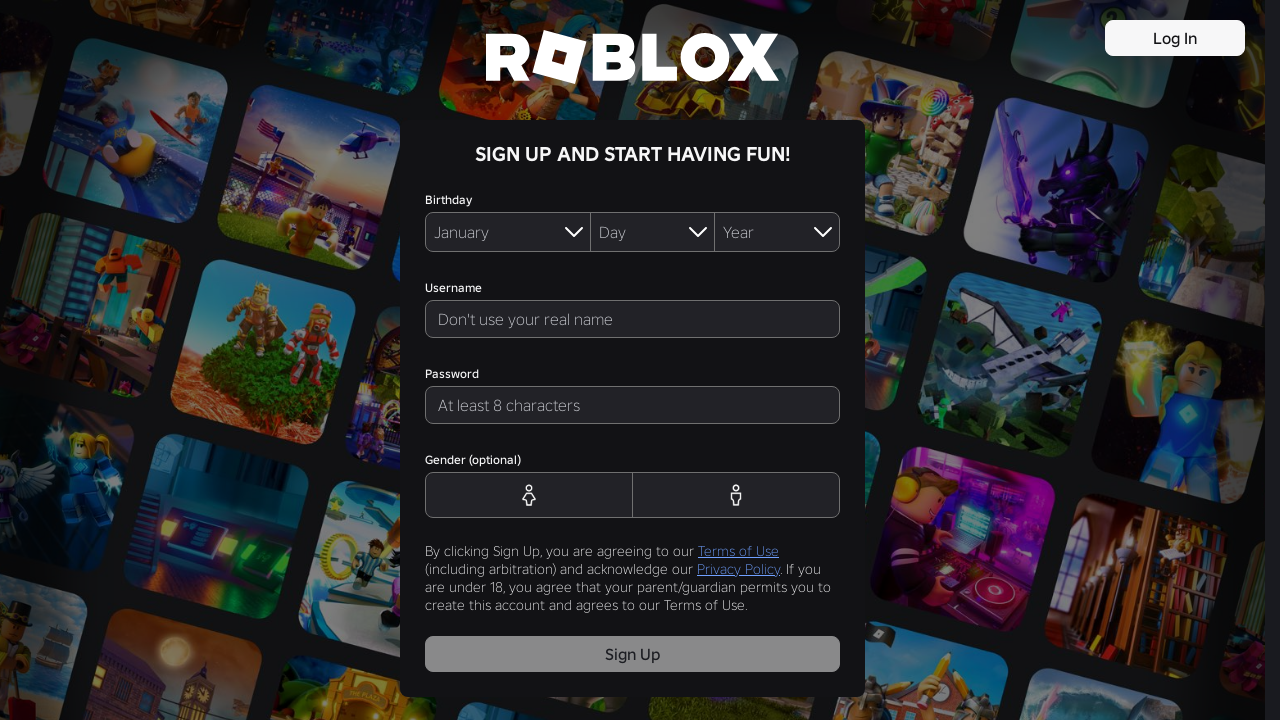

Selected 01 as birth day on #DayDropdown
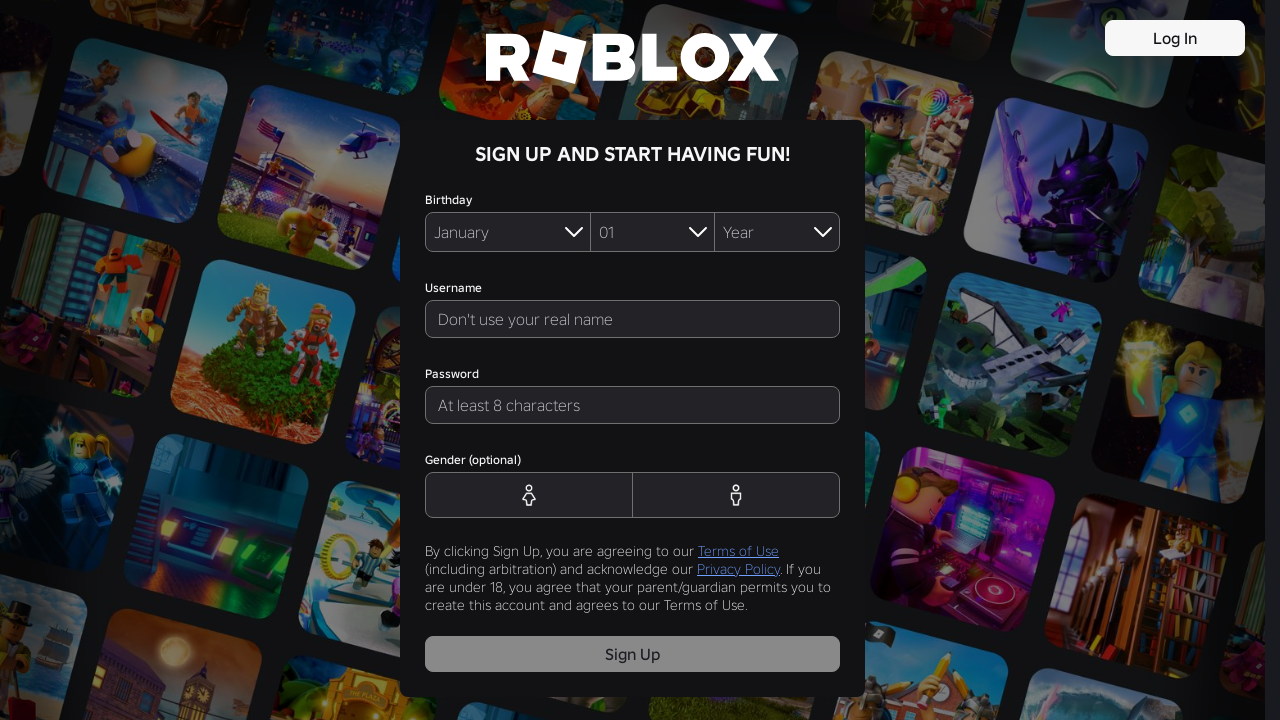

Selected 2005 as birth year on #YearDropdown
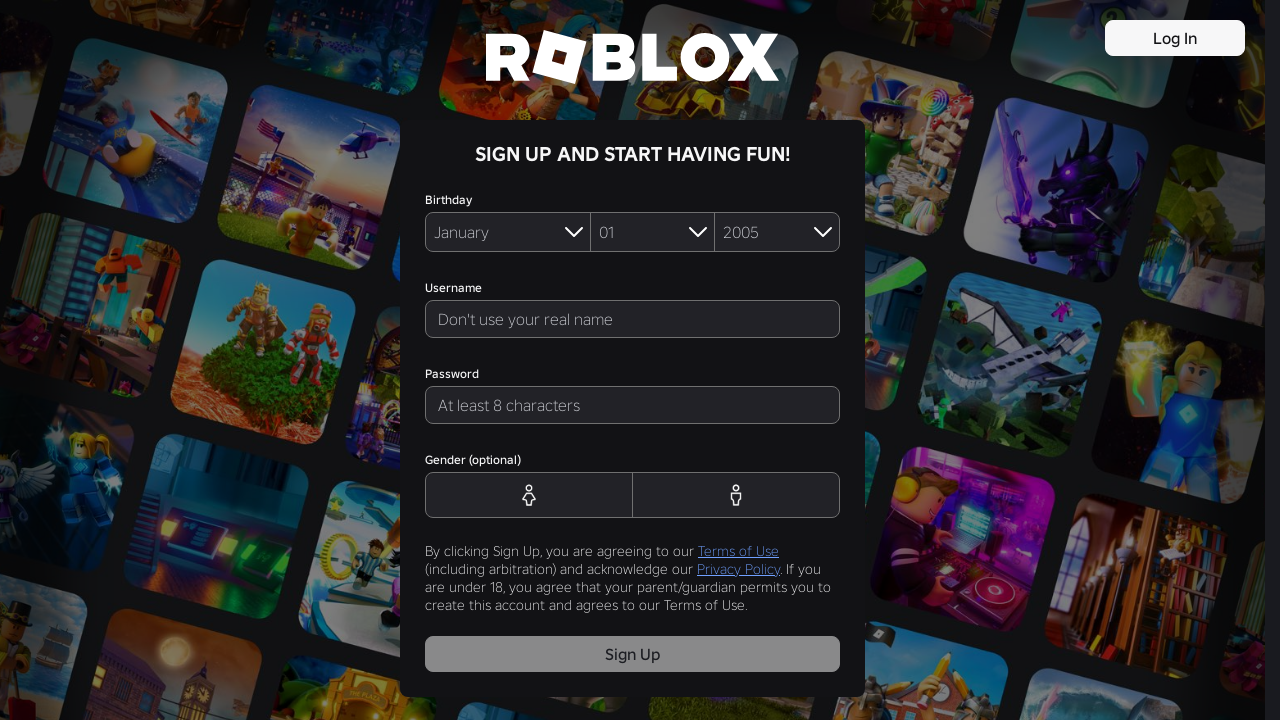

Filled username field with 'sBvcsu' on #signup-username
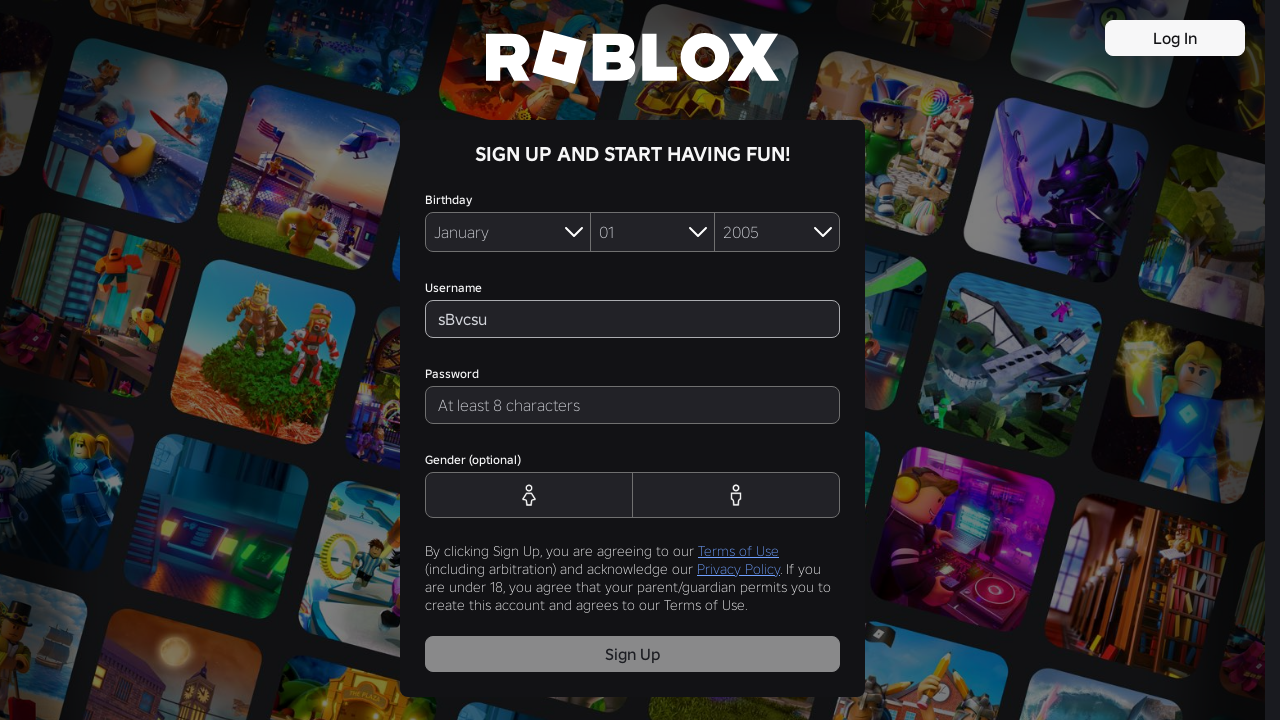

Filled password field with randomly generated password on #signup-password
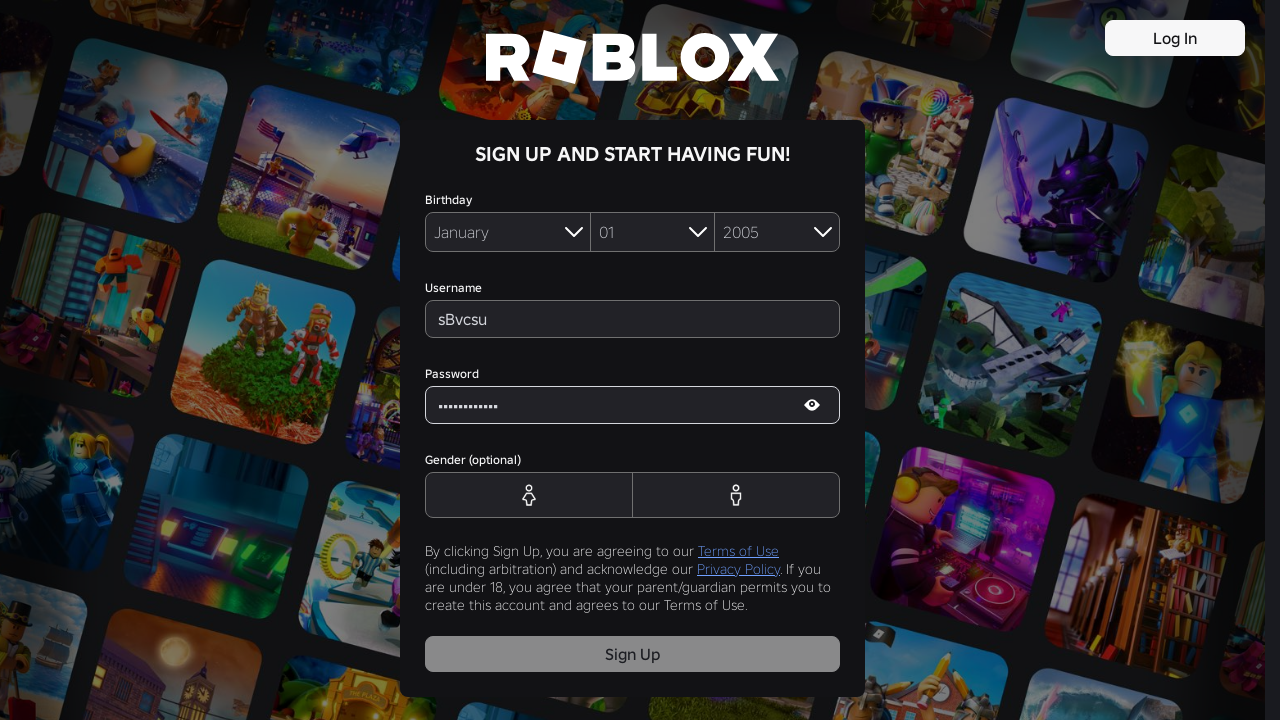

Selected Male gender at (736, 495) on #MaleButton
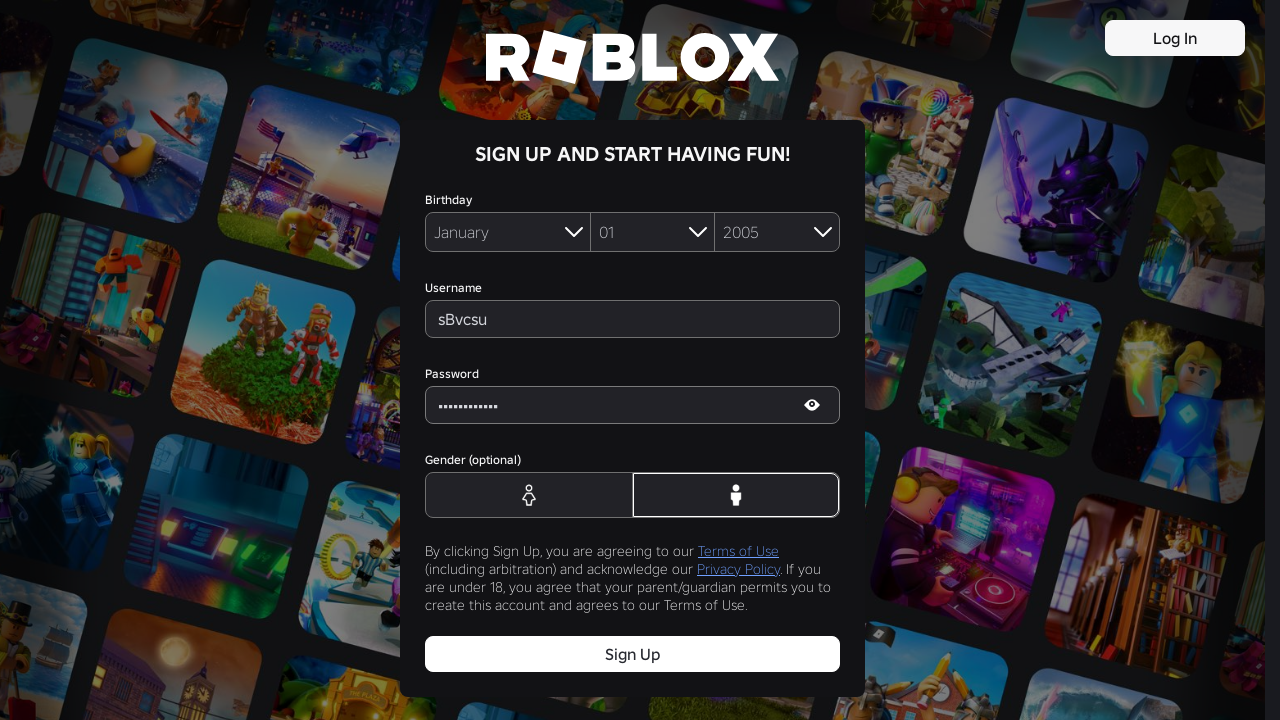

Clicked signup button to submit registration form at (632, 654) on #signup-button
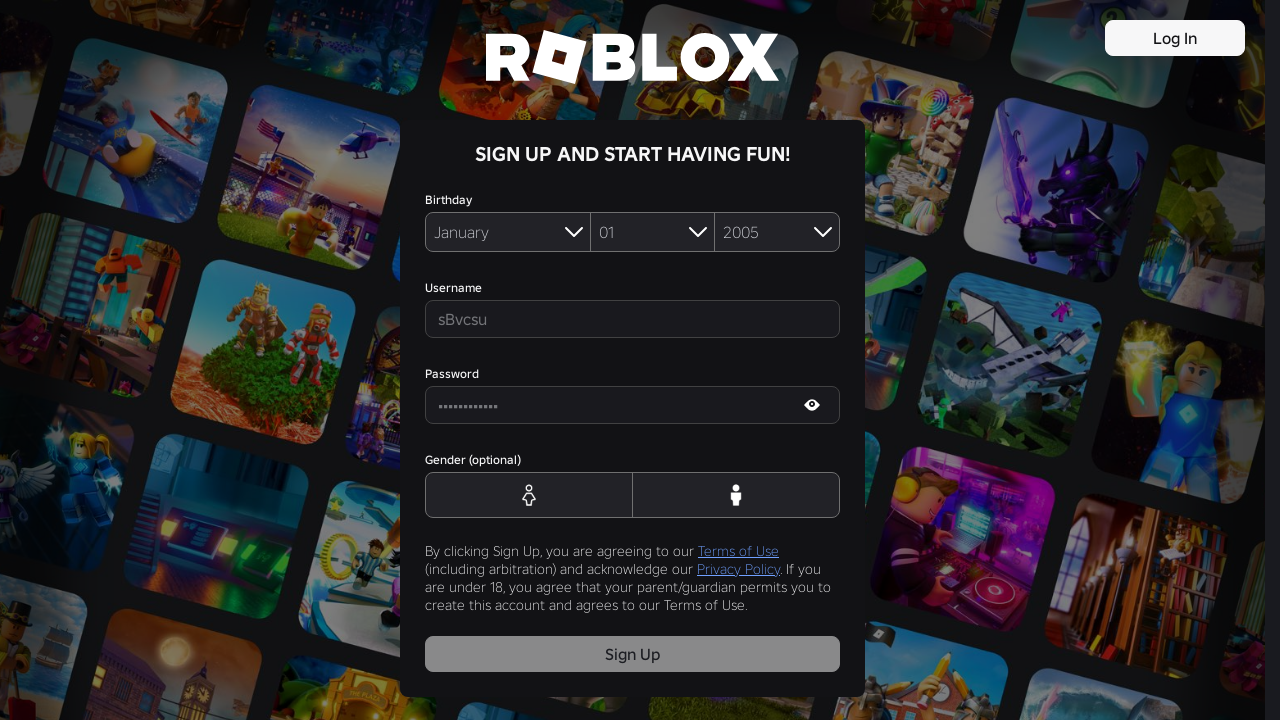

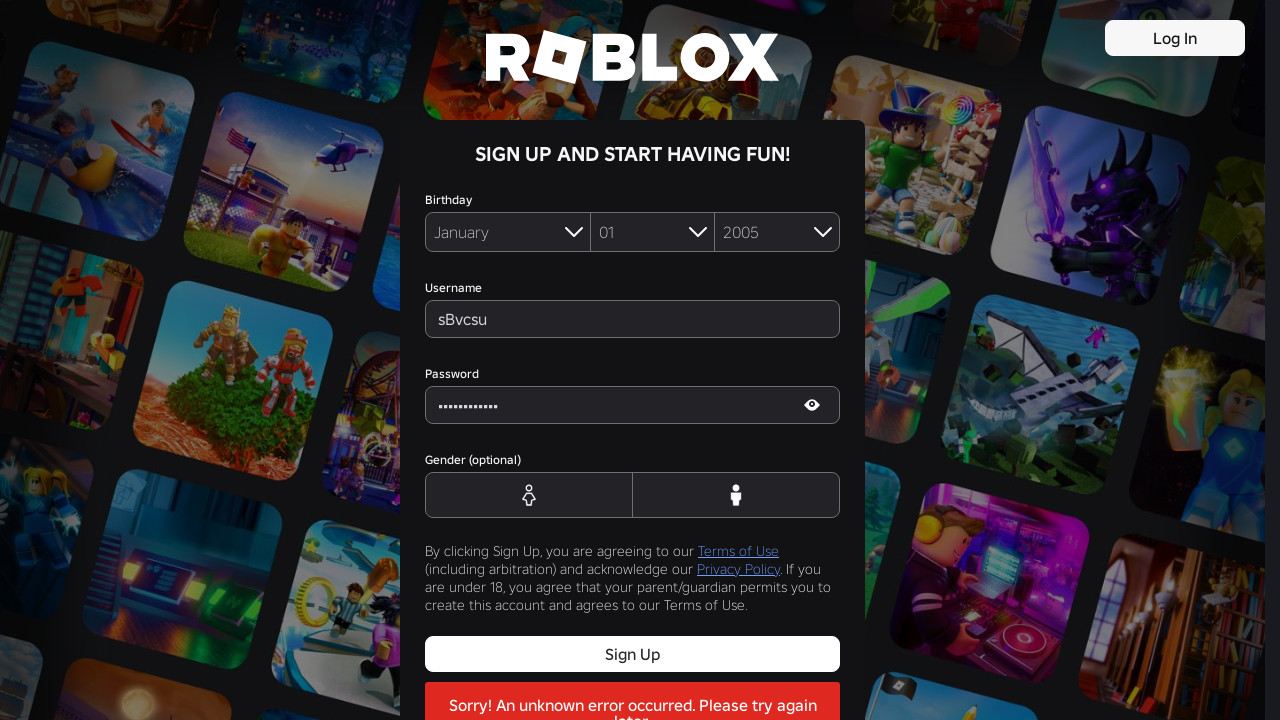